Tests double-click functionality on W3Schools demo page by entering text in one field, double-clicking a copy button, and verifying the text is copied to a second field

Starting URL: https://www.w3schools.com/tags/tryit.asp?filename=tryhtml5_ev_ondblclick3

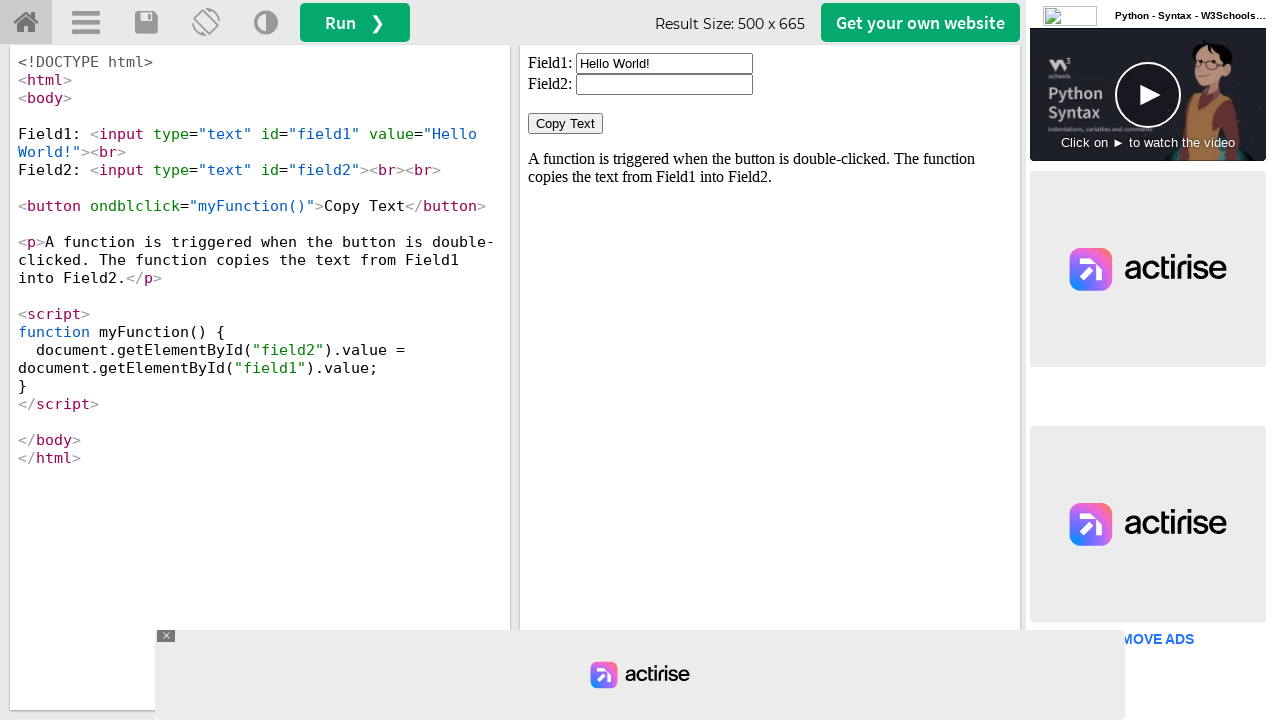

Located iframe #iframeResult containing the demo
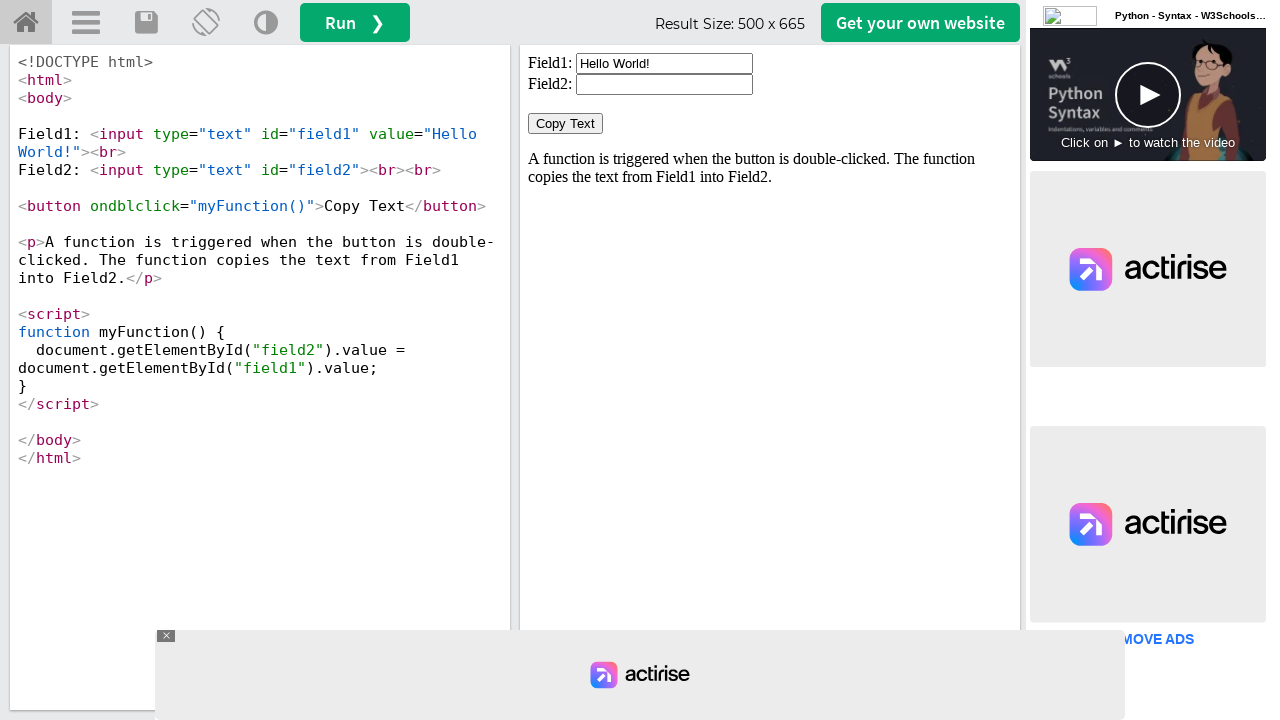

Cleared input field1 on #iframeResult >> internal:control=enter-frame >> xpath=//input[@id='field1']
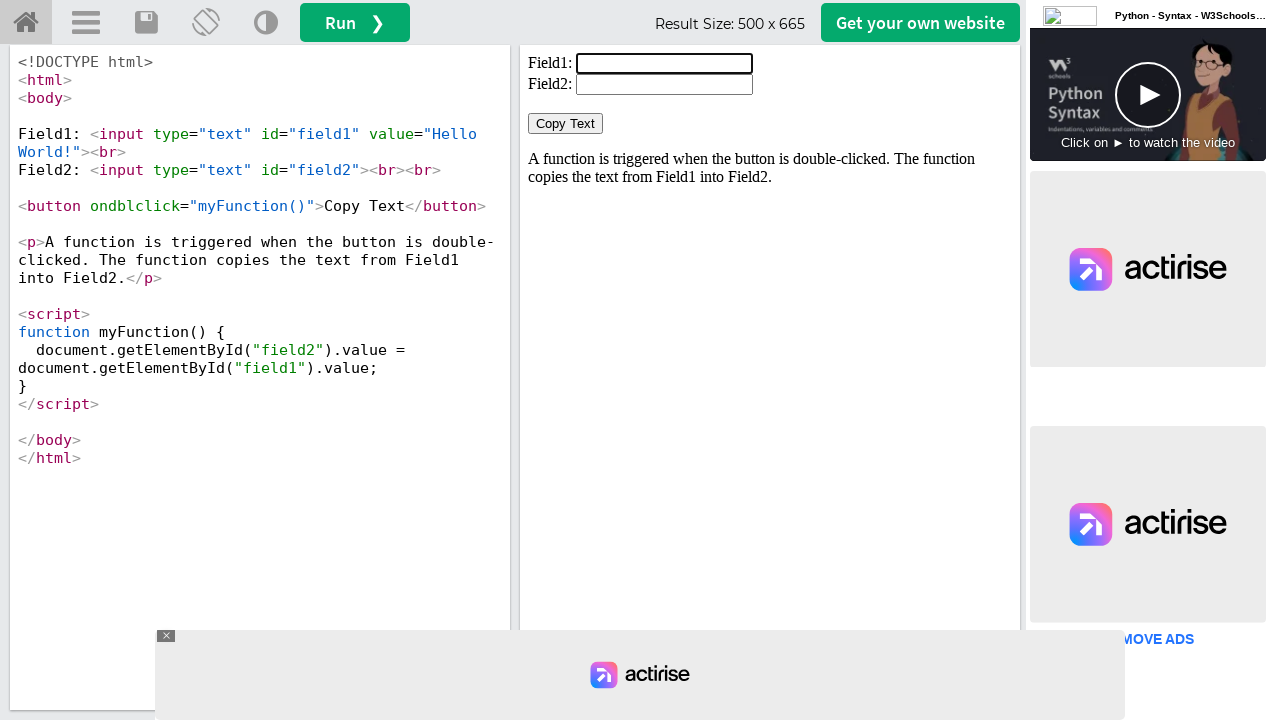

Filled field1 with text 'Welcome' on #iframeResult >> internal:control=enter-frame >> xpath=//input[@id='field1']
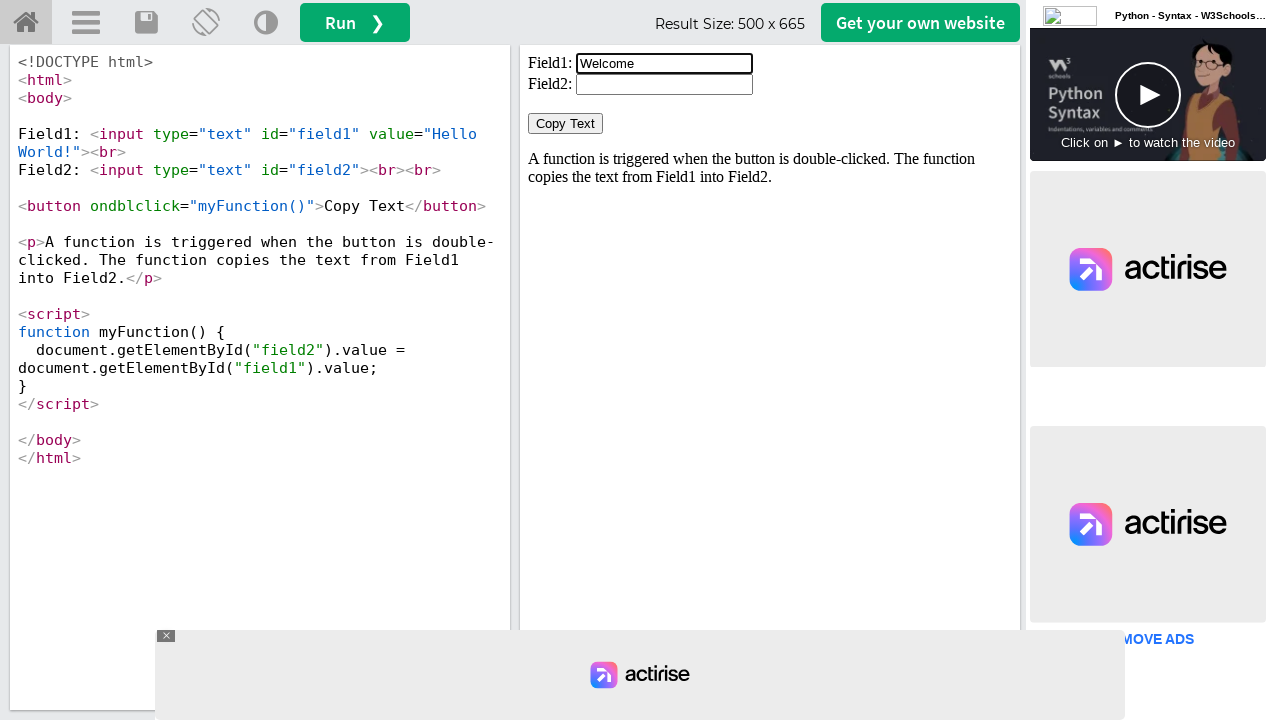

Double-clicked the 'Copy Text' button at (566, 124) on #iframeResult >> internal:control=enter-frame >> xpath=//button[normalize-space(
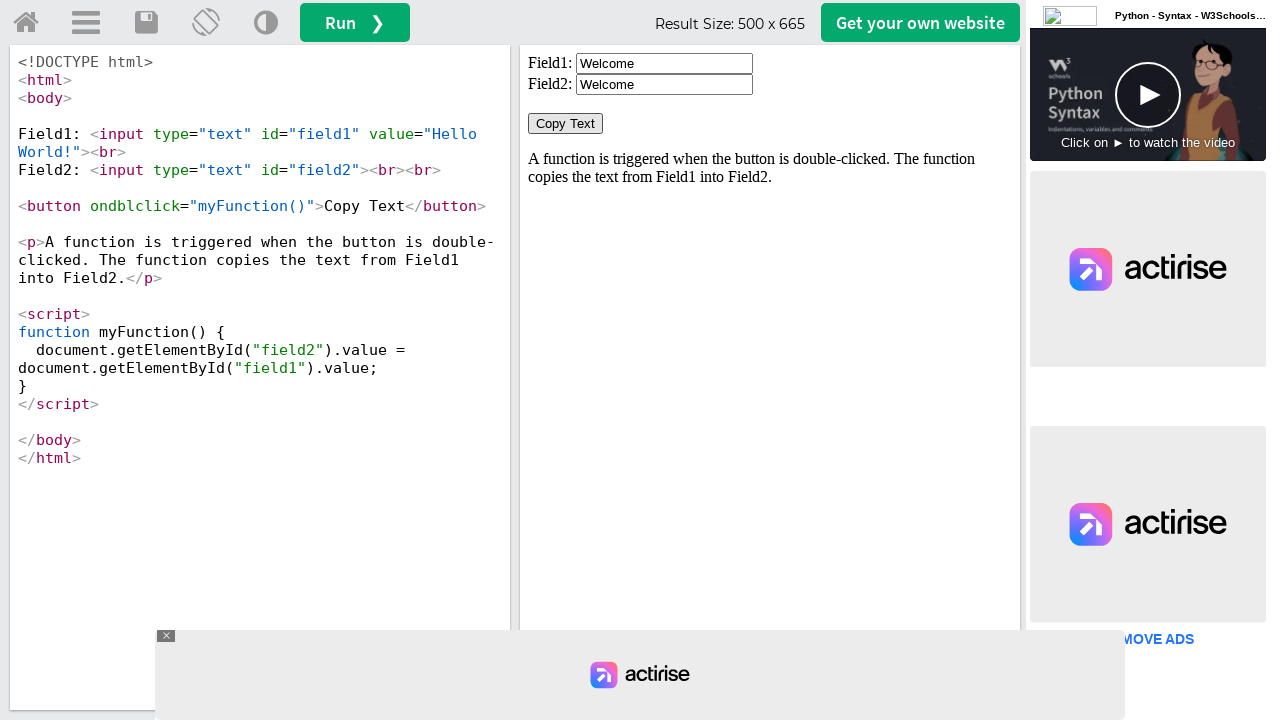

Waited 500ms for copy action to complete
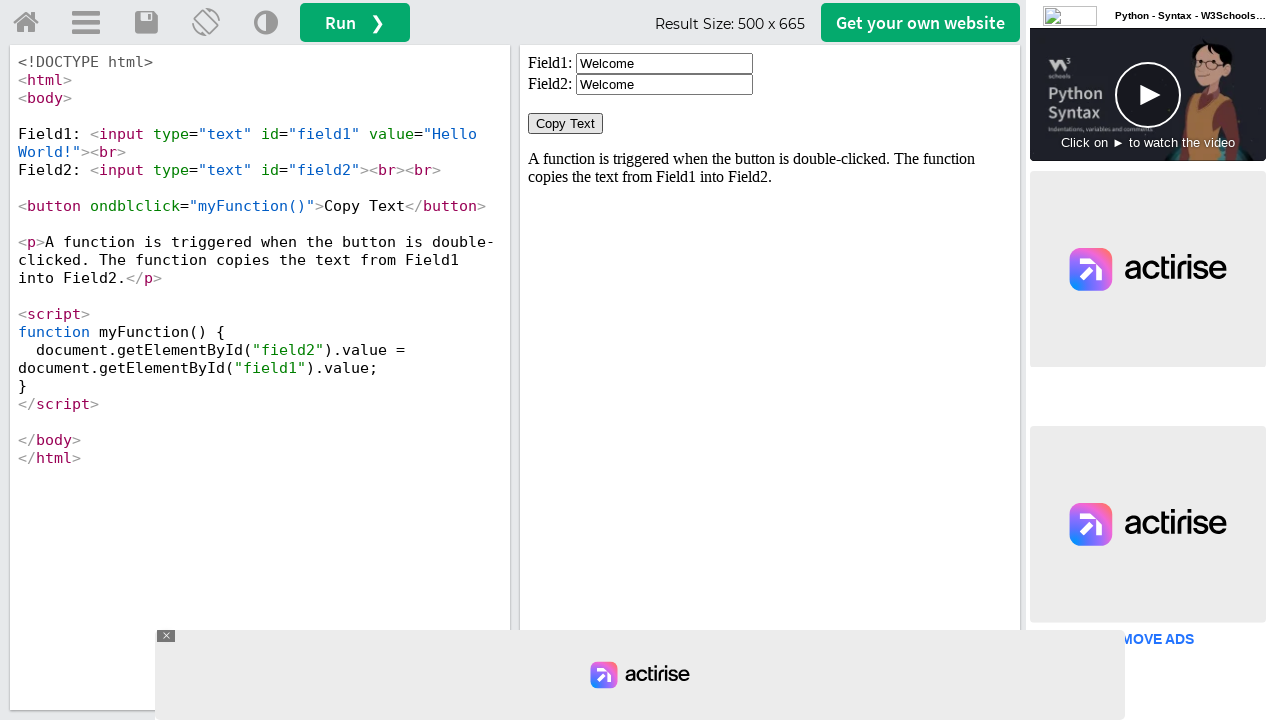

Retrieved value from field2
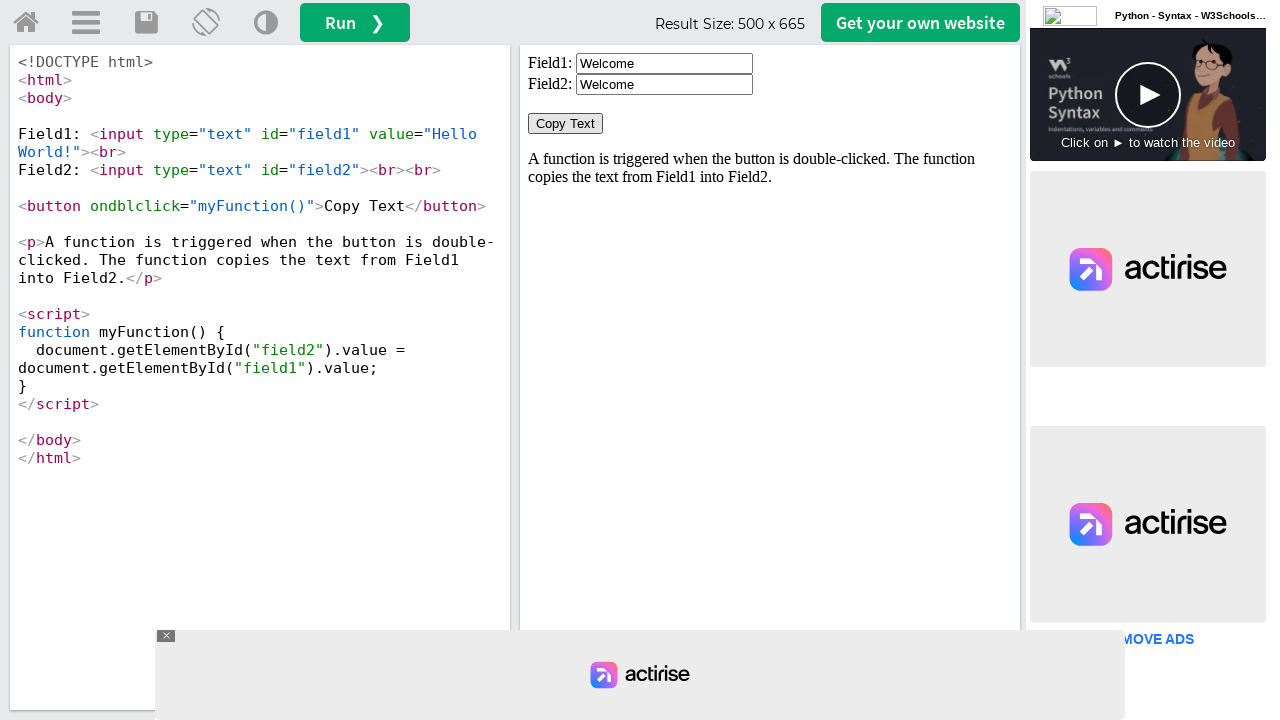

Asserted field2 contains 'Welcome' - copy successful
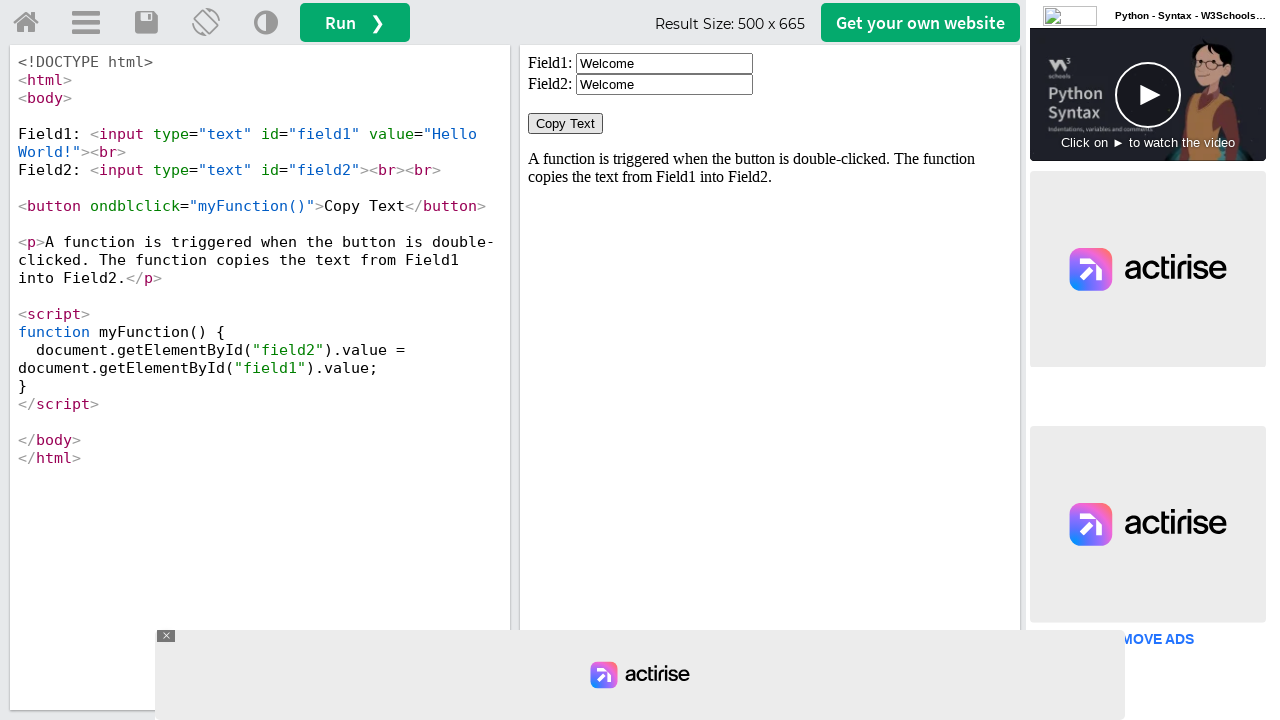

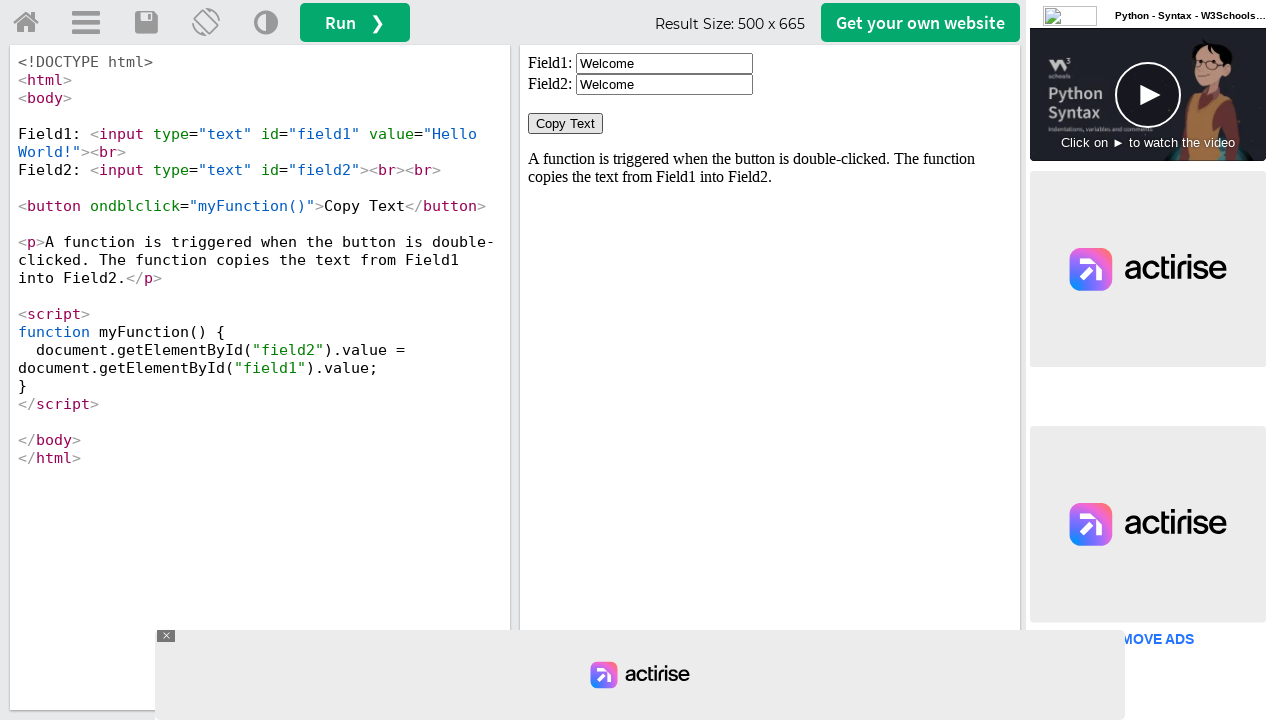